Tests disappearing elements page by navigating through Home, About, Contact Us, and Portfolio links

Starting URL: https://the-internet.herokuapp.com/

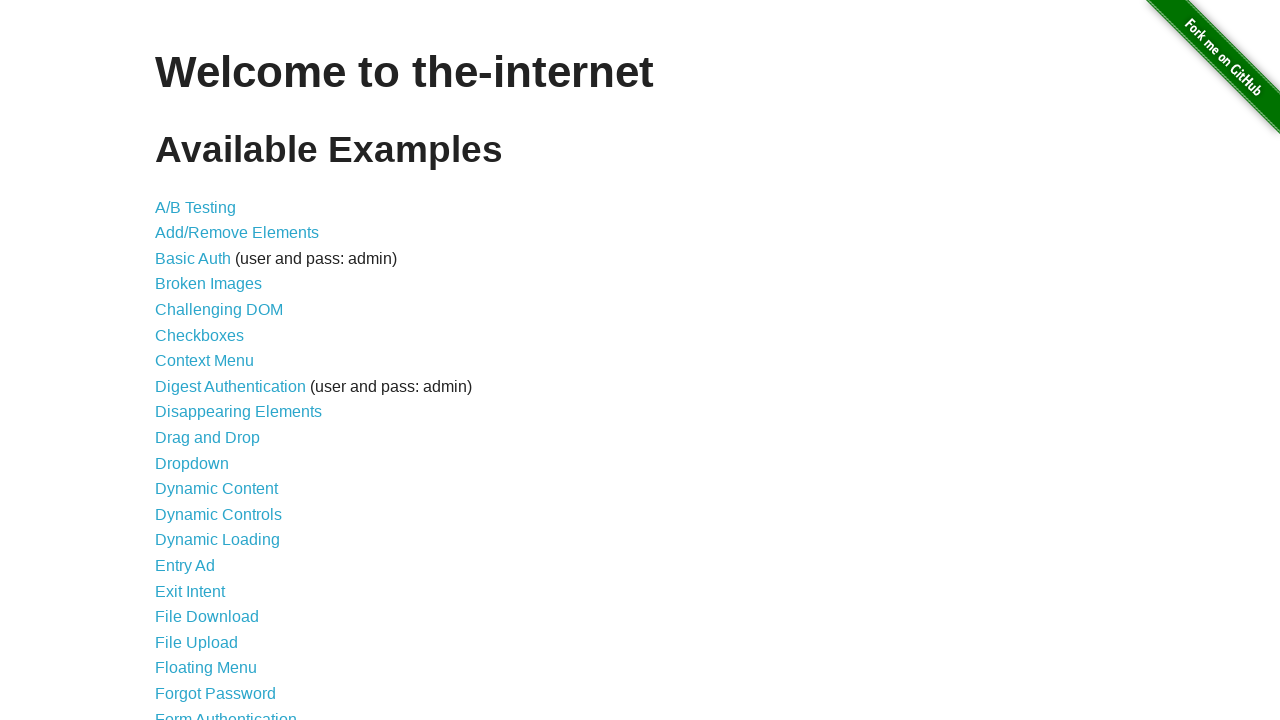

Clicked link to navigate to Disappearing Elements page at (238, 412) on xpath=//a[@href = '/disappearing_elements']
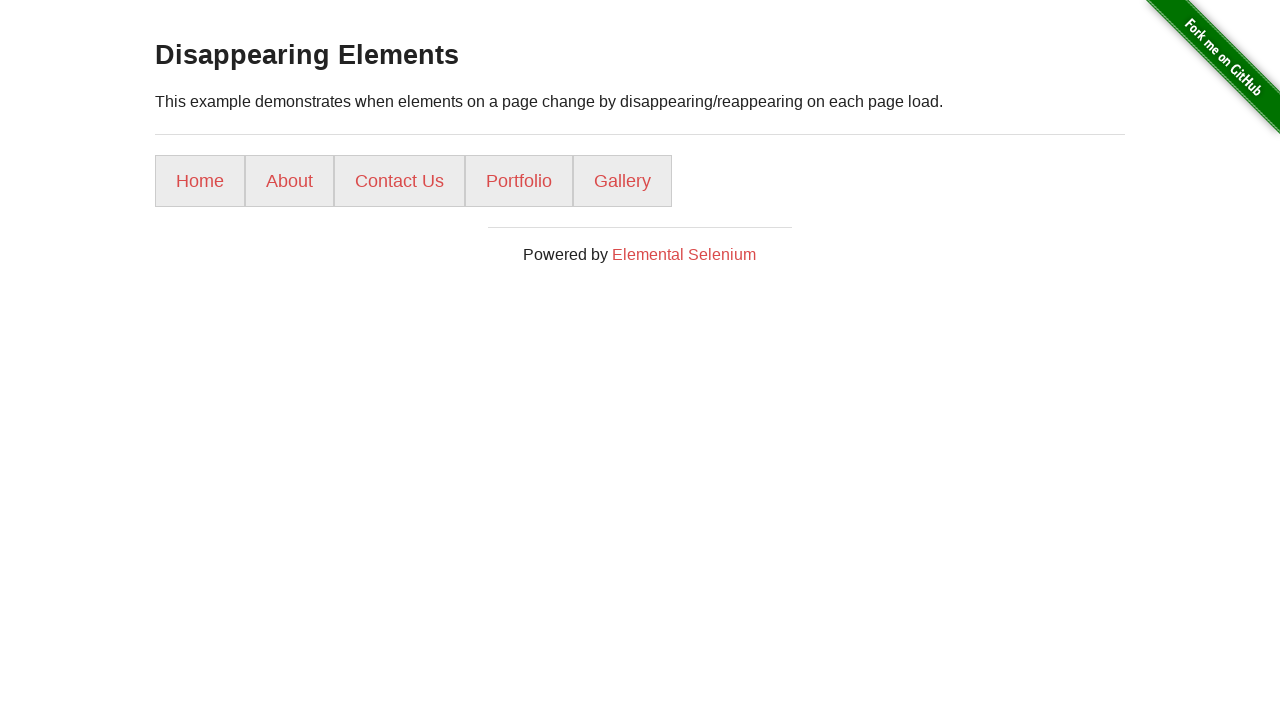

Home button appeared on page
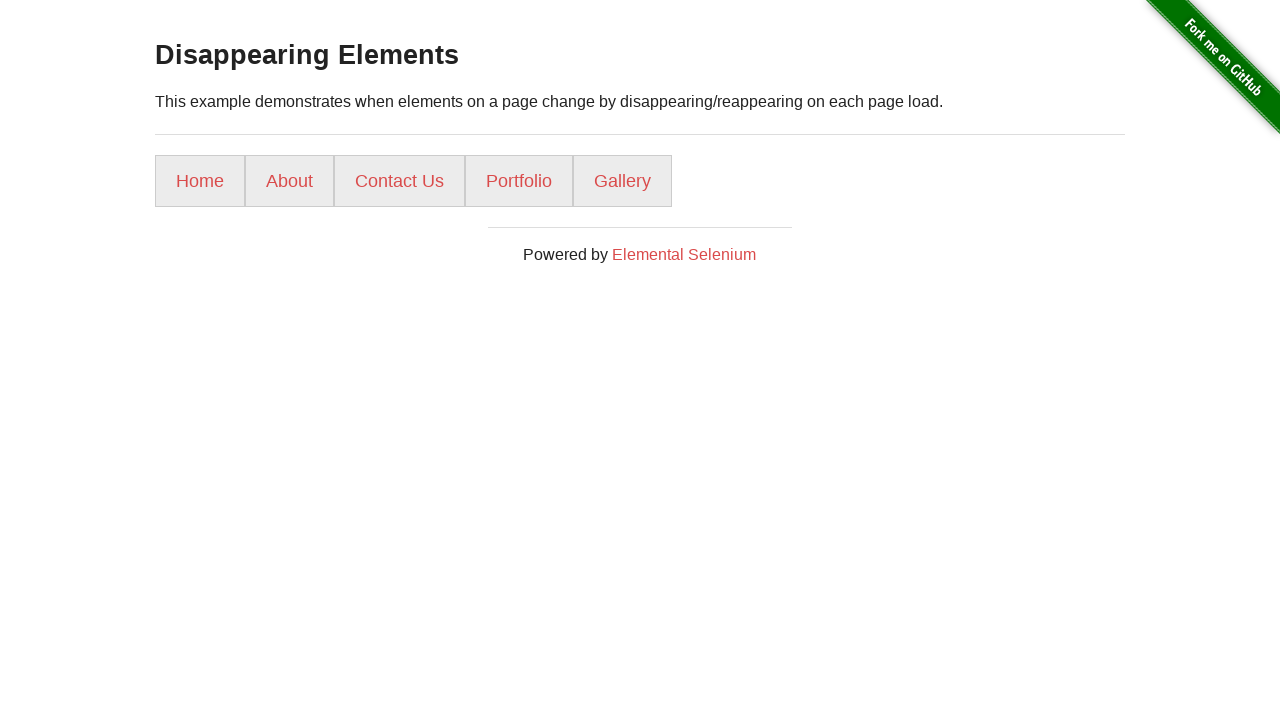

Clicked Home button at (200, 181) on xpath=//a[text() = 'Home']
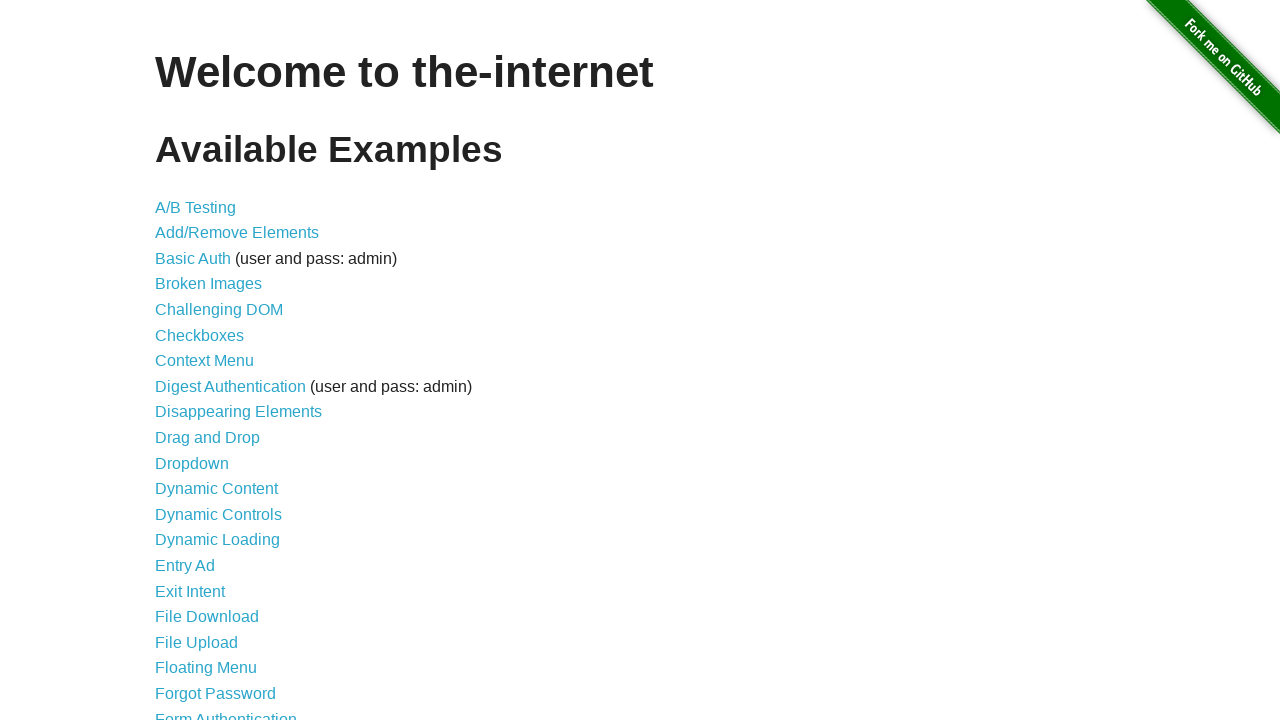

Home page loaded with h1 heading visible
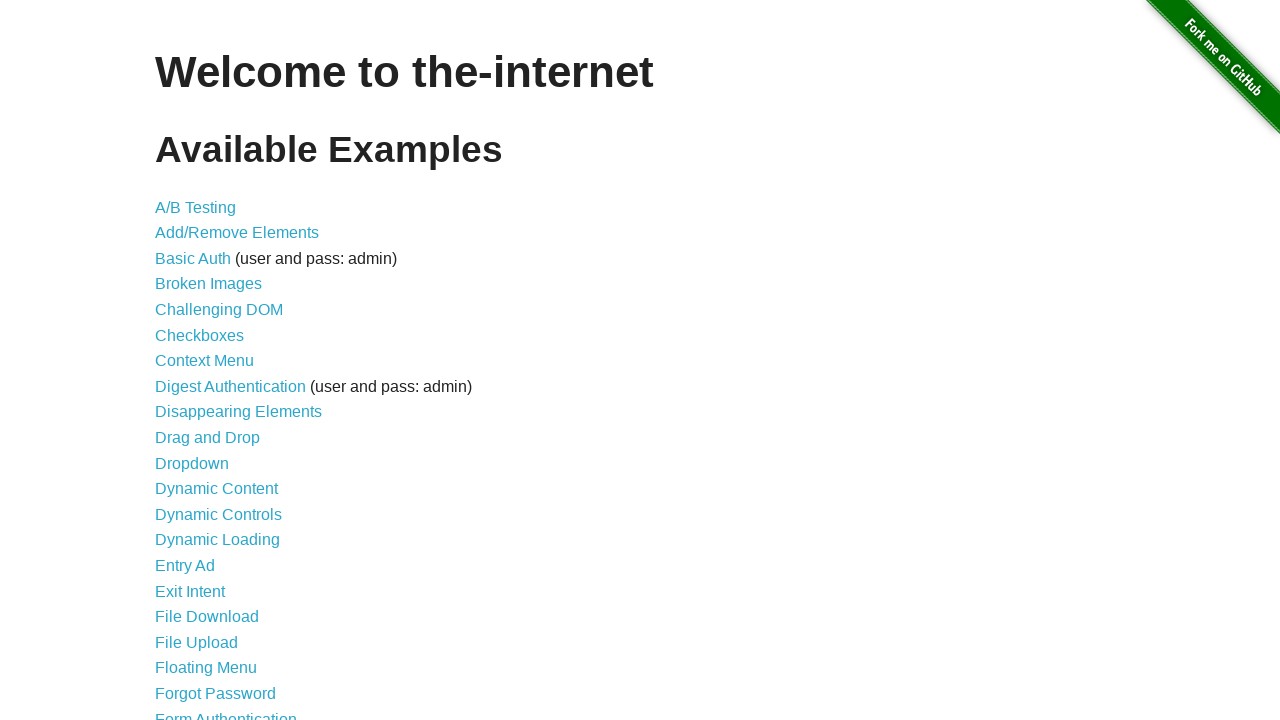

Clicked link to navigate back to Disappearing Elements page at (238, 412) on xpath=//a[@href = '/disappearing_elements']
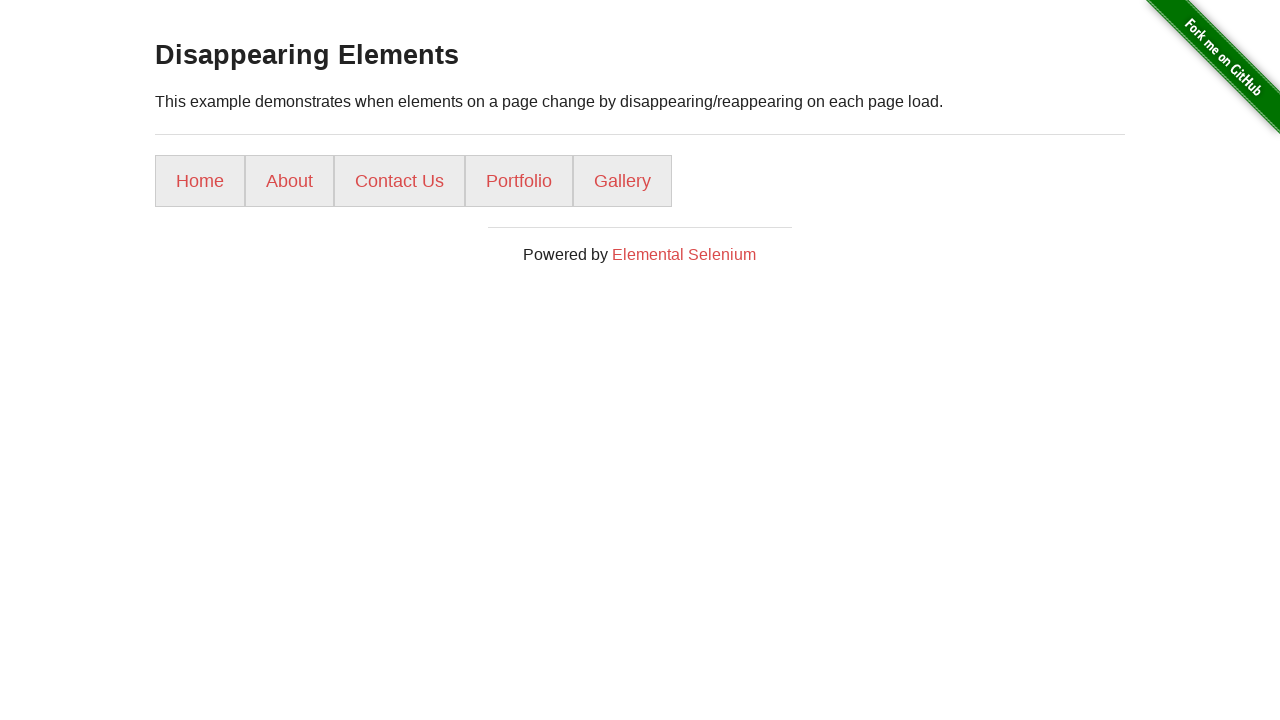

About button appeared on page
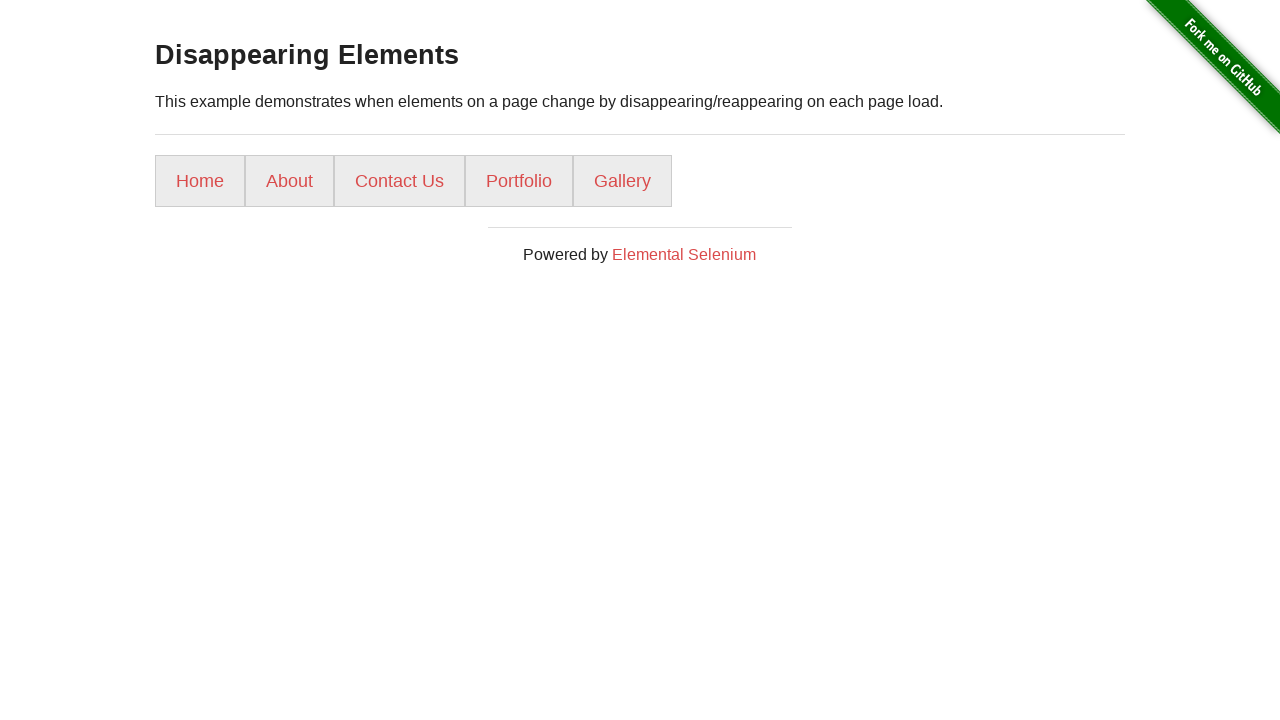

Clicked About button at (290, 181) on xpath=//a[text() = 'About']
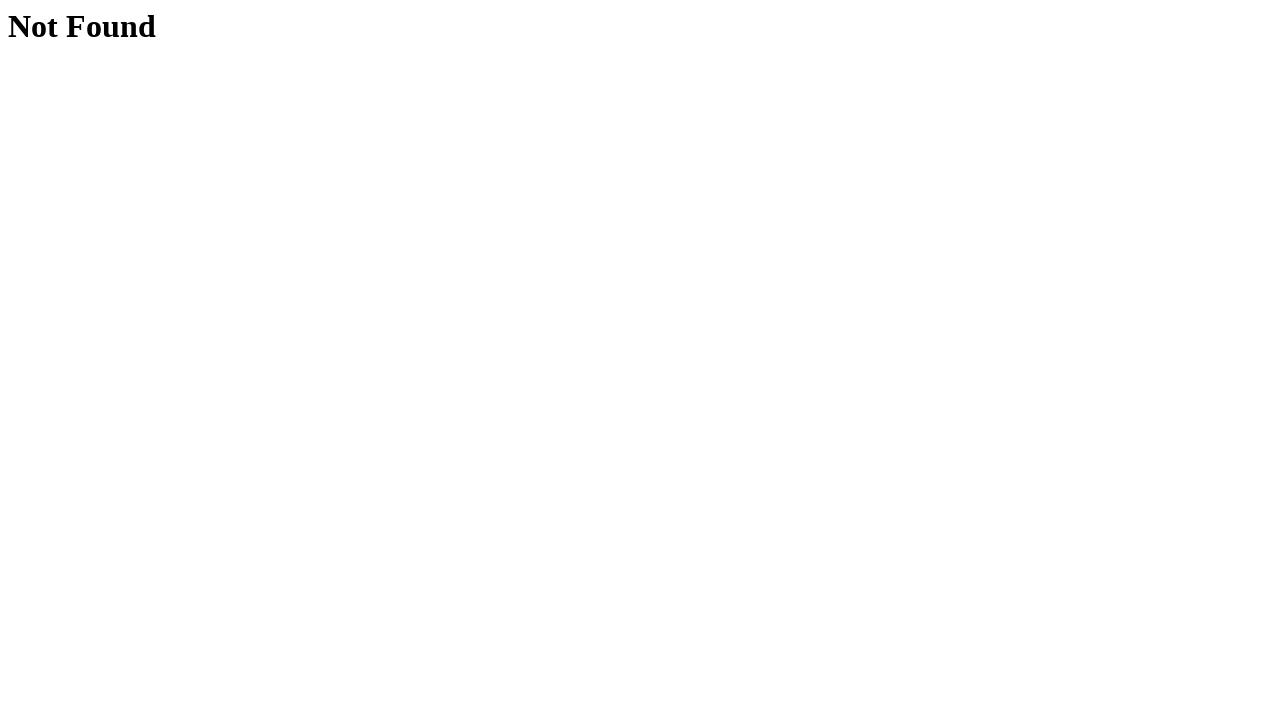

About page loaded with h1 heading visible
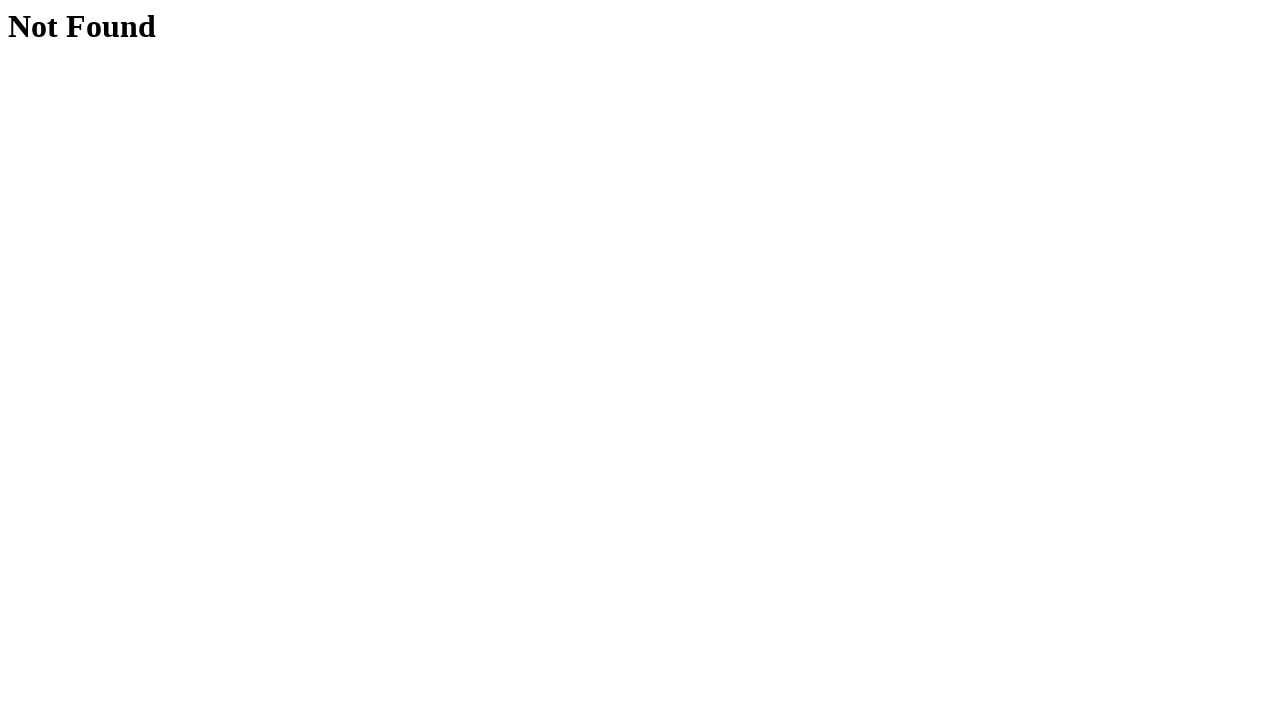

Navigated back to Disappearing Elements page
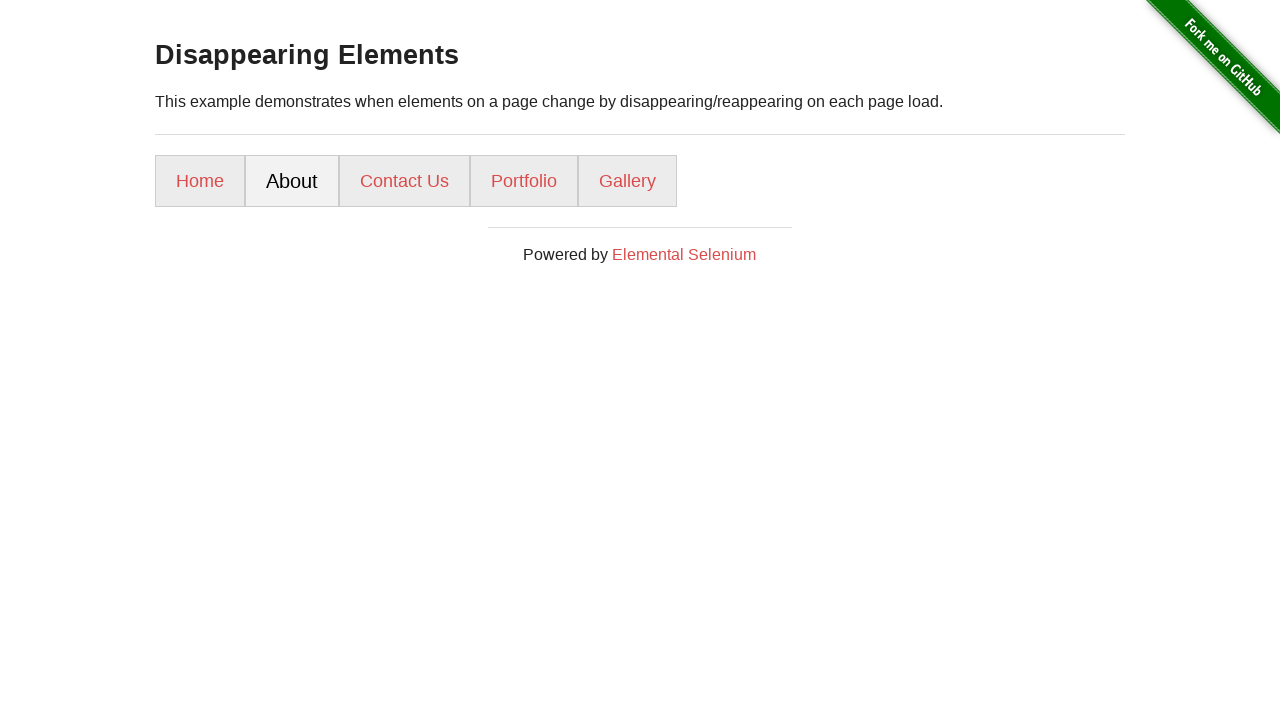

Contact Us button appeared on page
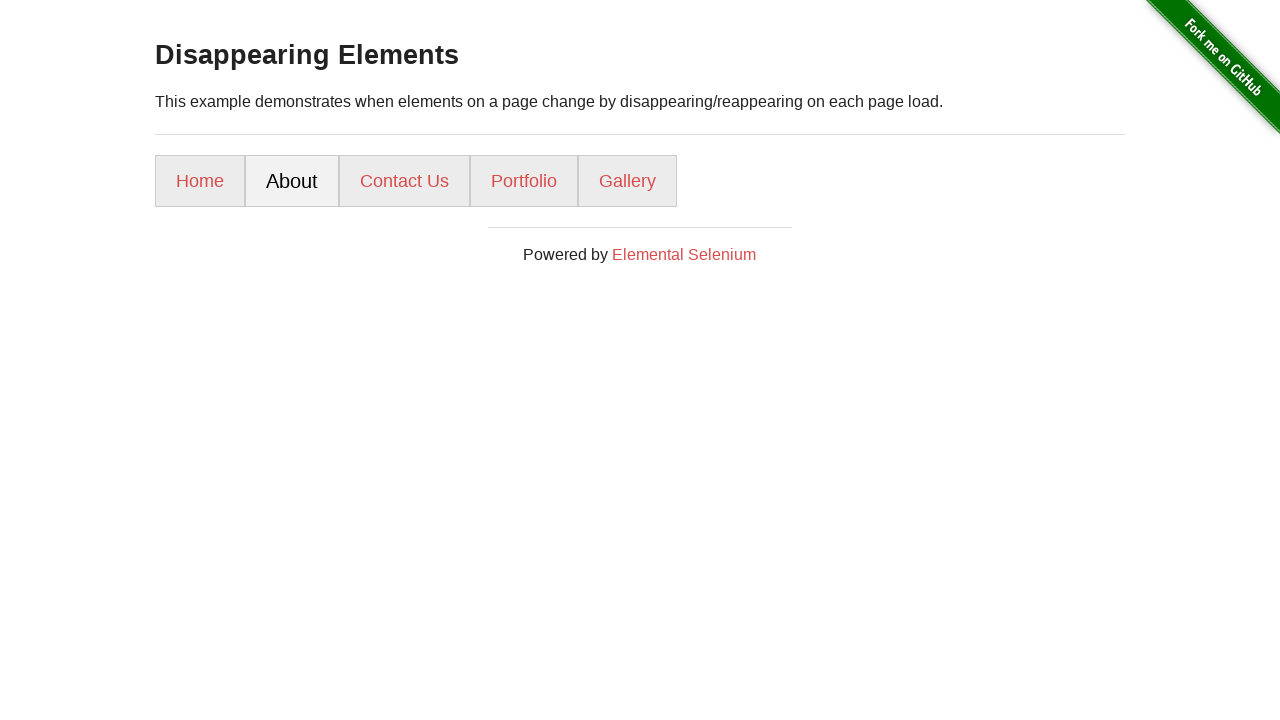

Clicked Contact Us button at (404, 181) on xpath=//a[text() = 'Contact Us']
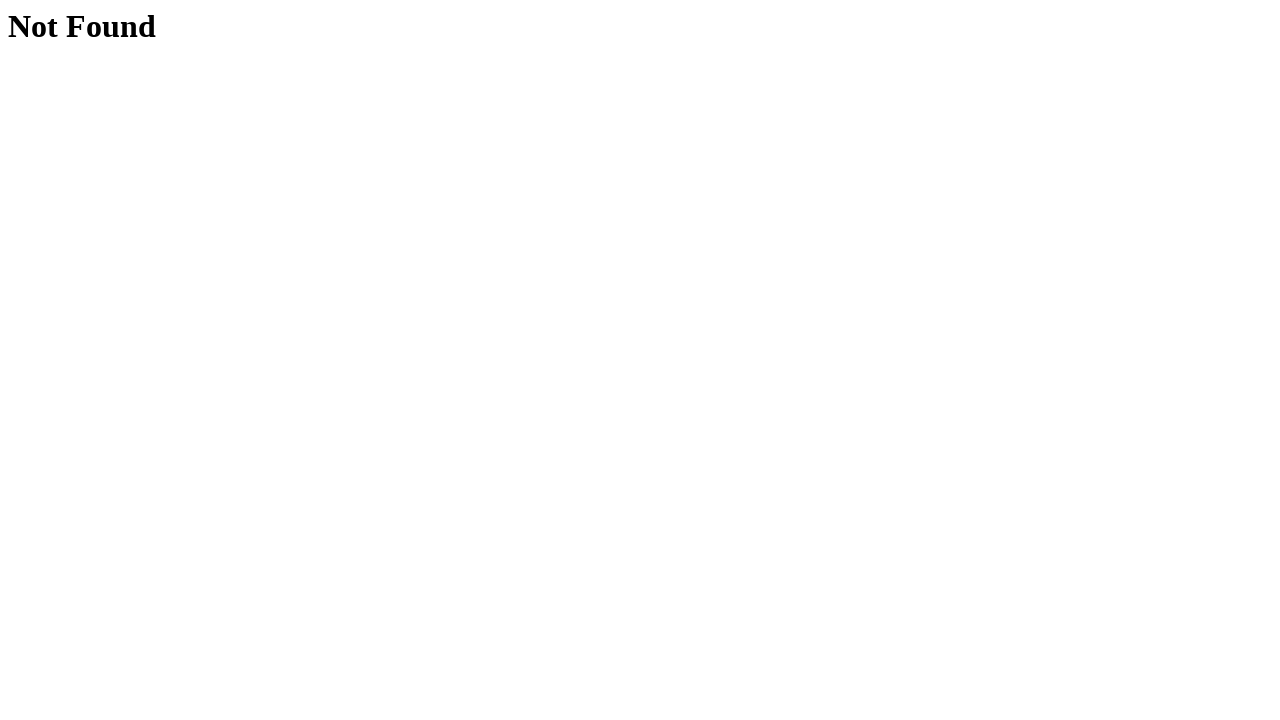

Contact Us page loaded with h1 heading visible
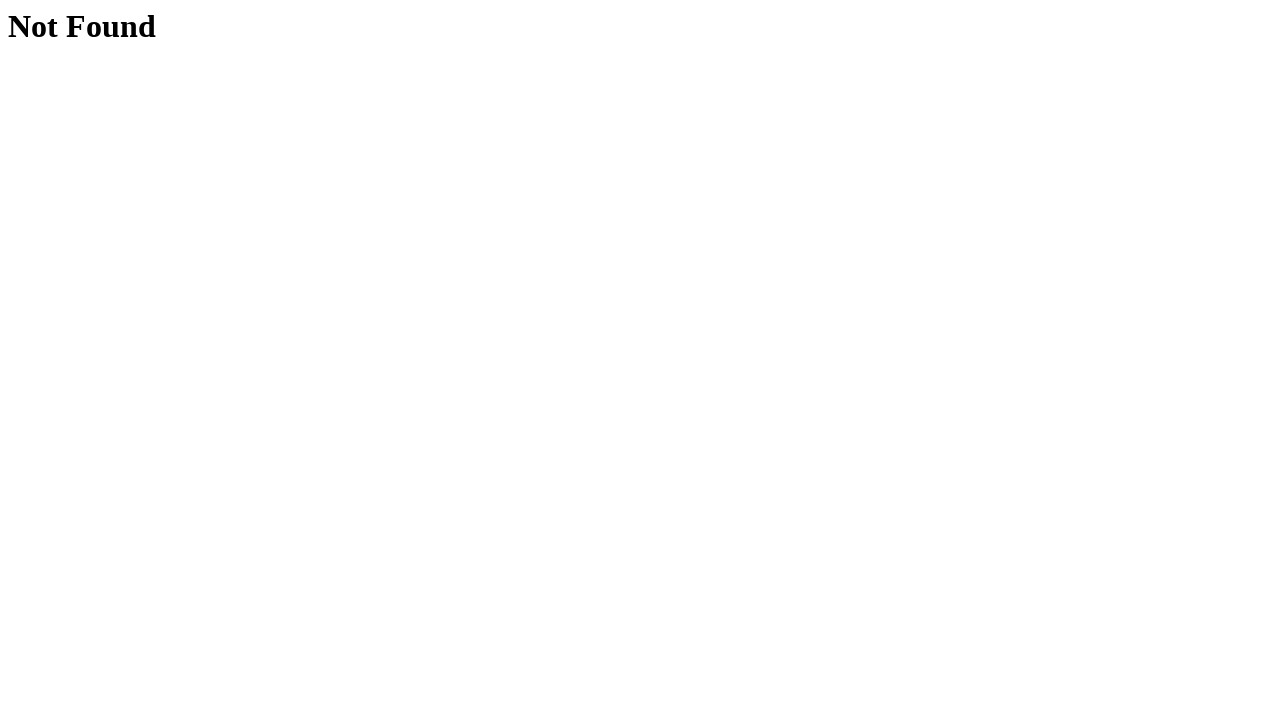

Navigated back to Disappearing Elements page
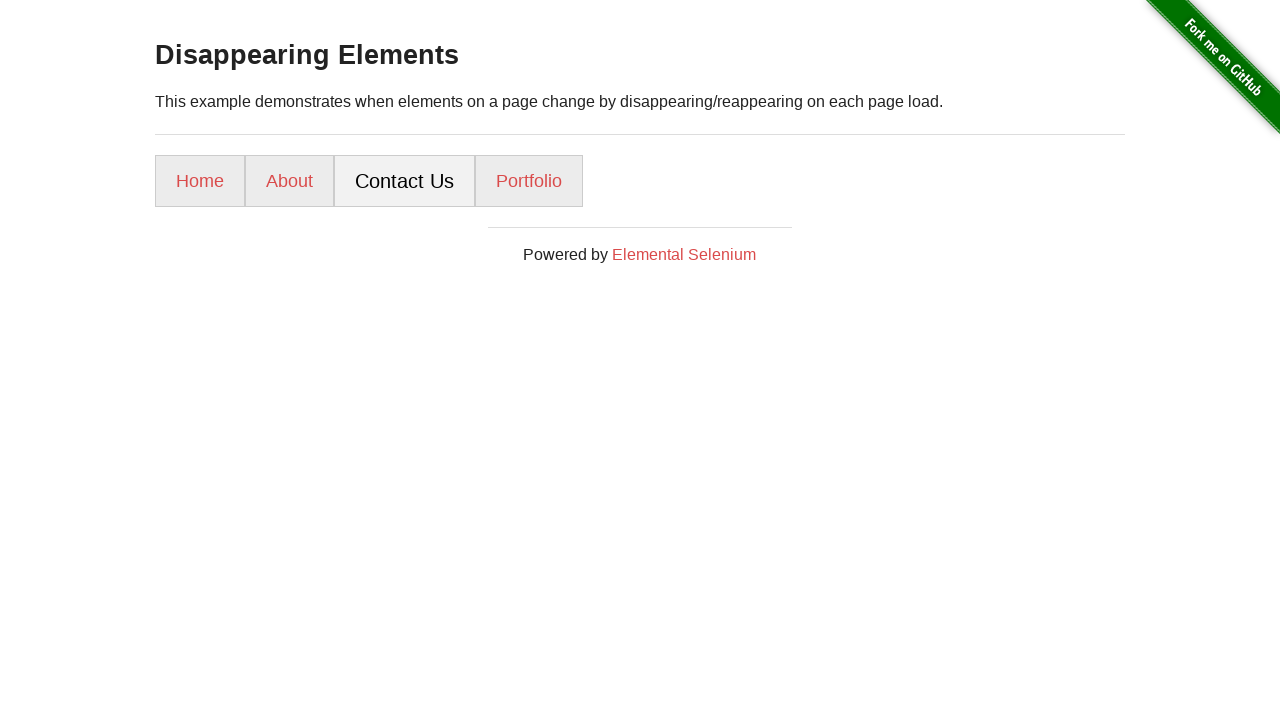

Portfolio button appeared on page
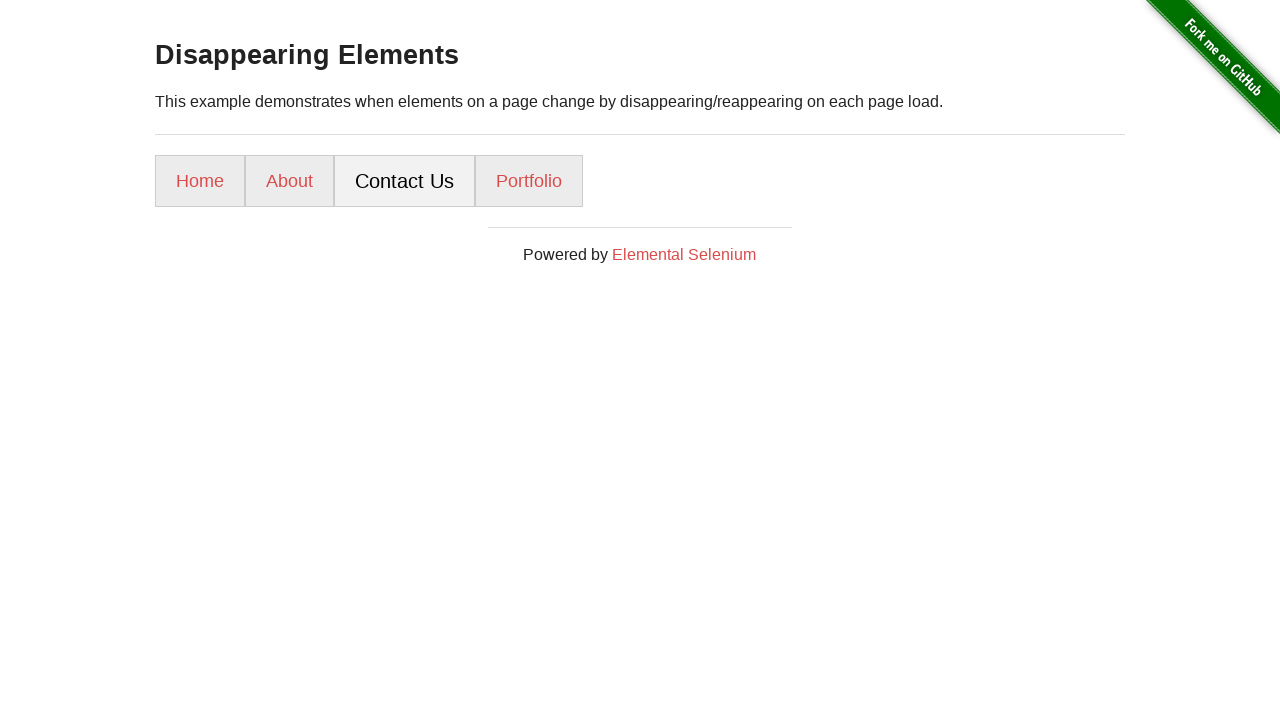

Clicked Portfolio button at (529, 181) on xpath=//a[text() = 'Portfolio']
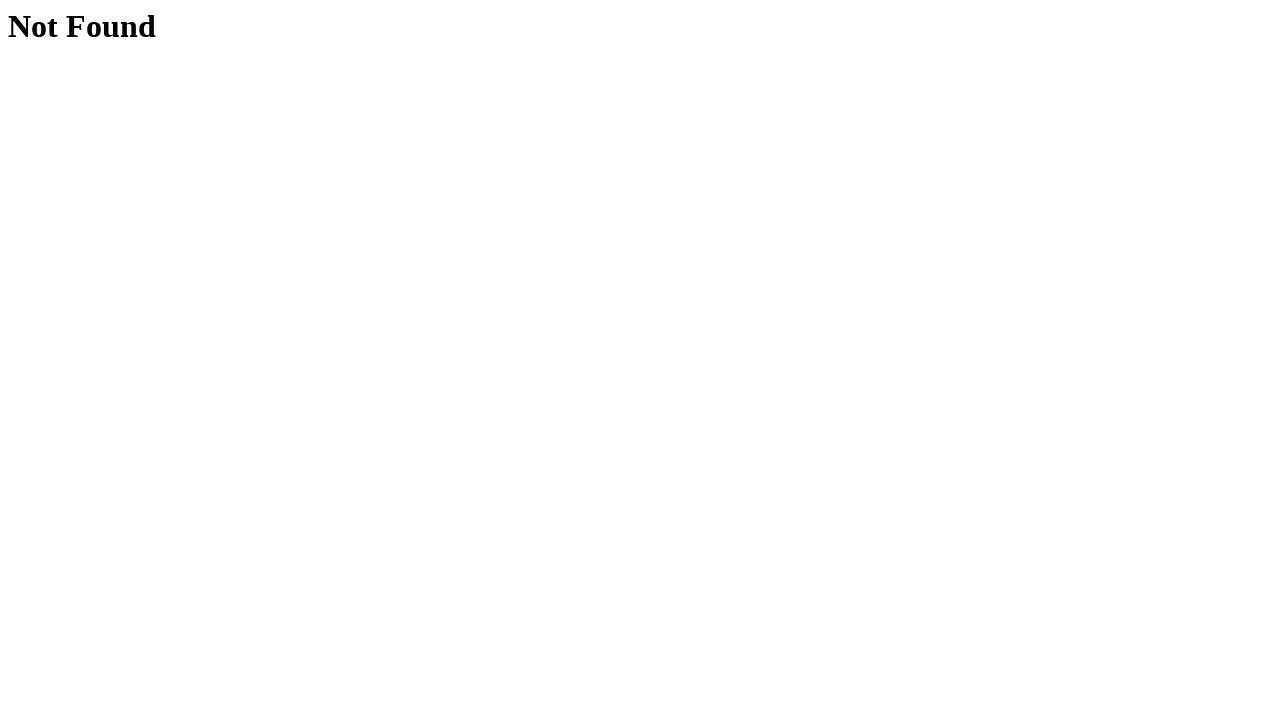

Portfolio page loaded with h1 heading visible
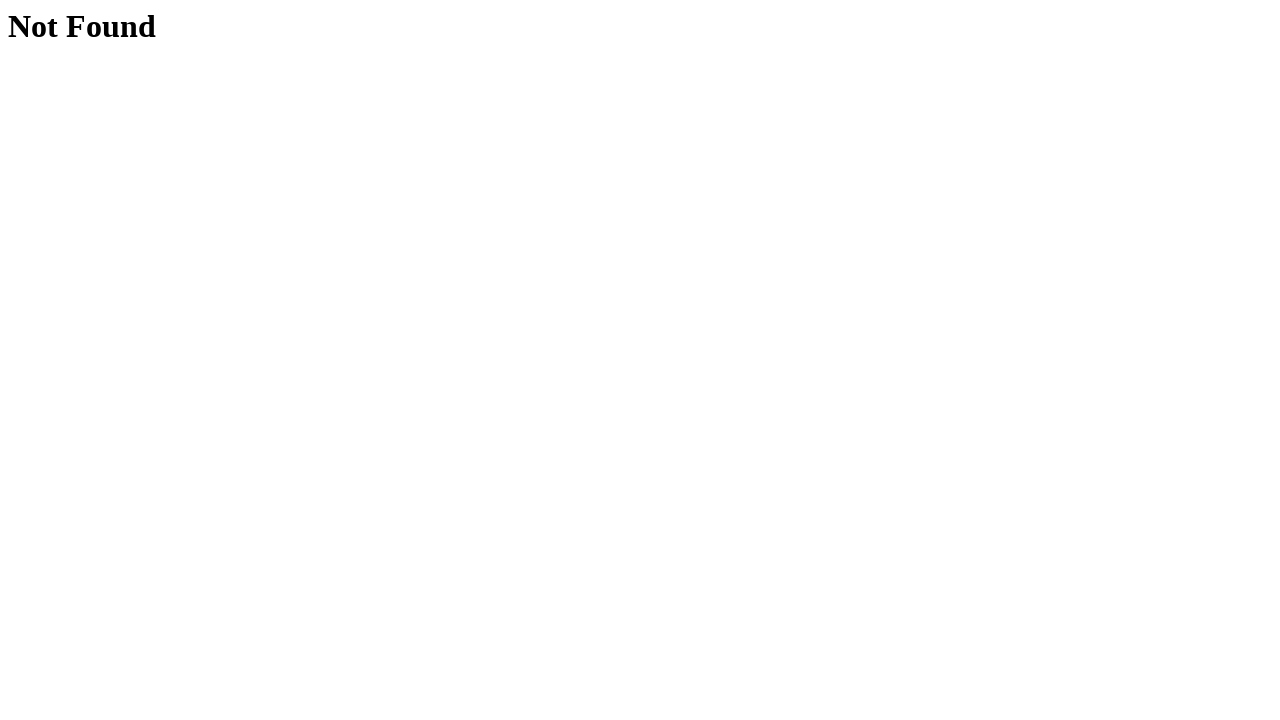

Navigated back to Disappearing Elements page
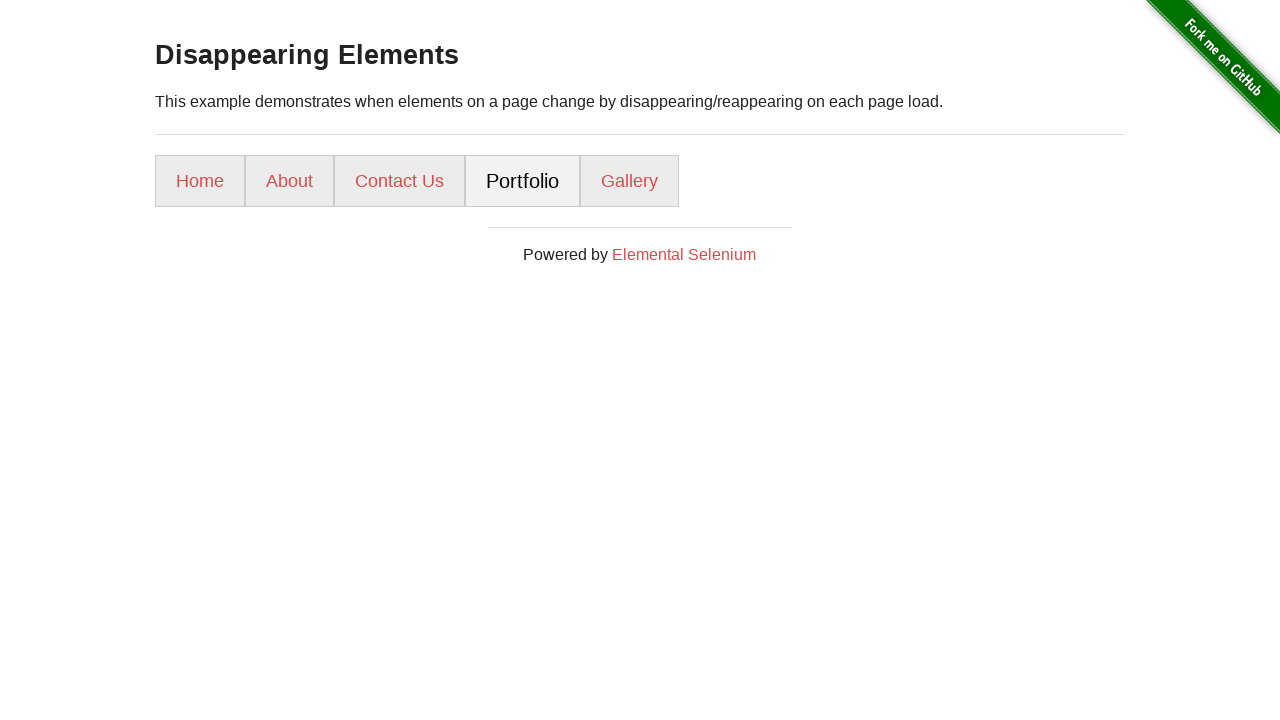

Clicked Gallery button at (630, 181) on //a[text() = 'Gallery']
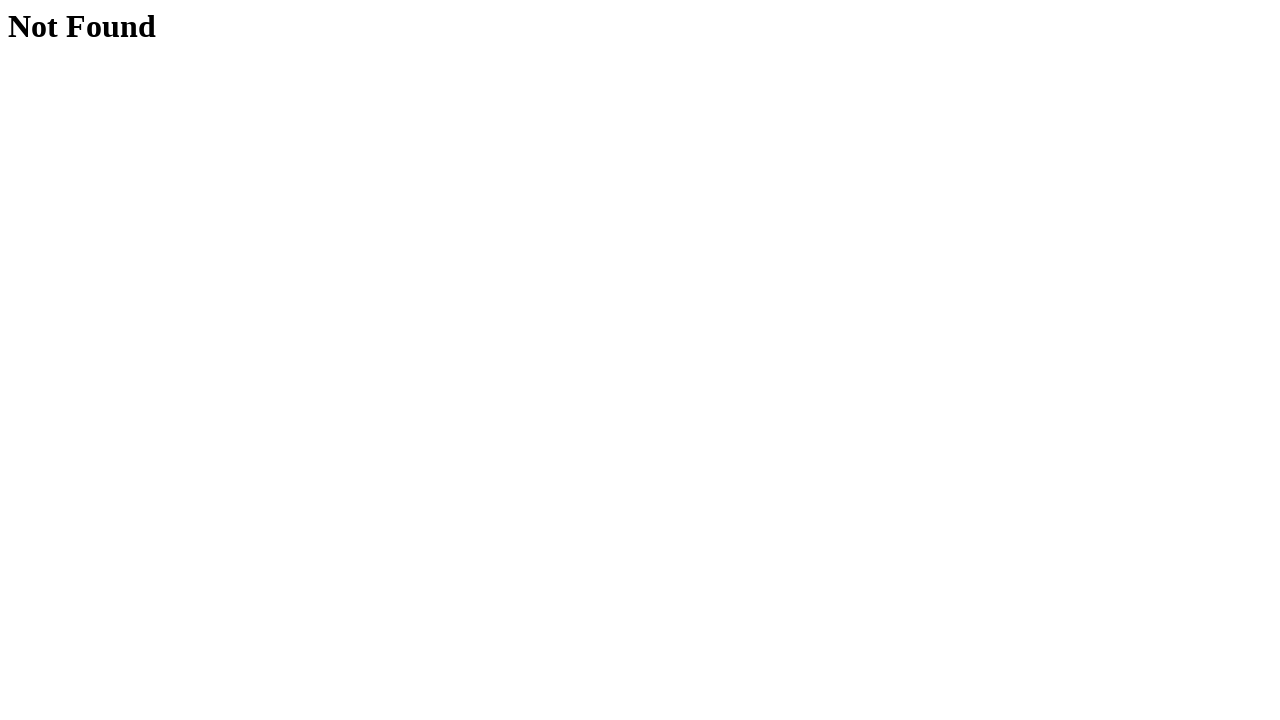

Gallery page loaded with h1 heading visible
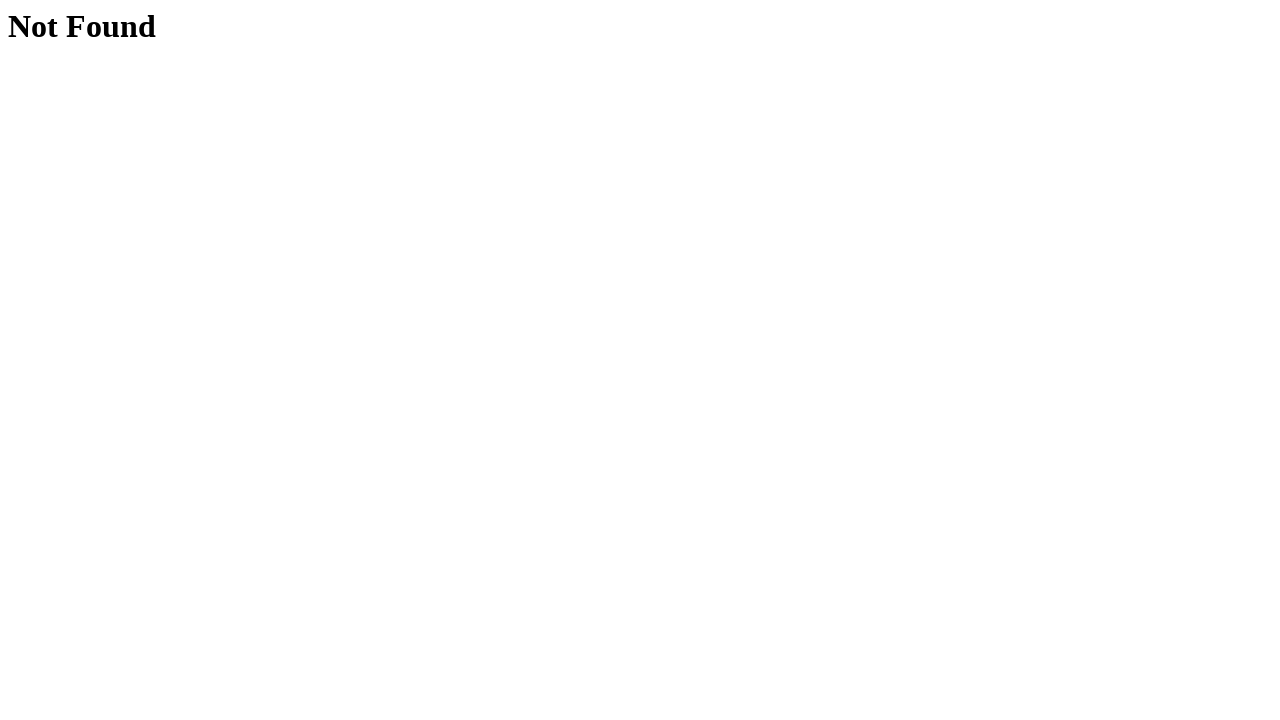

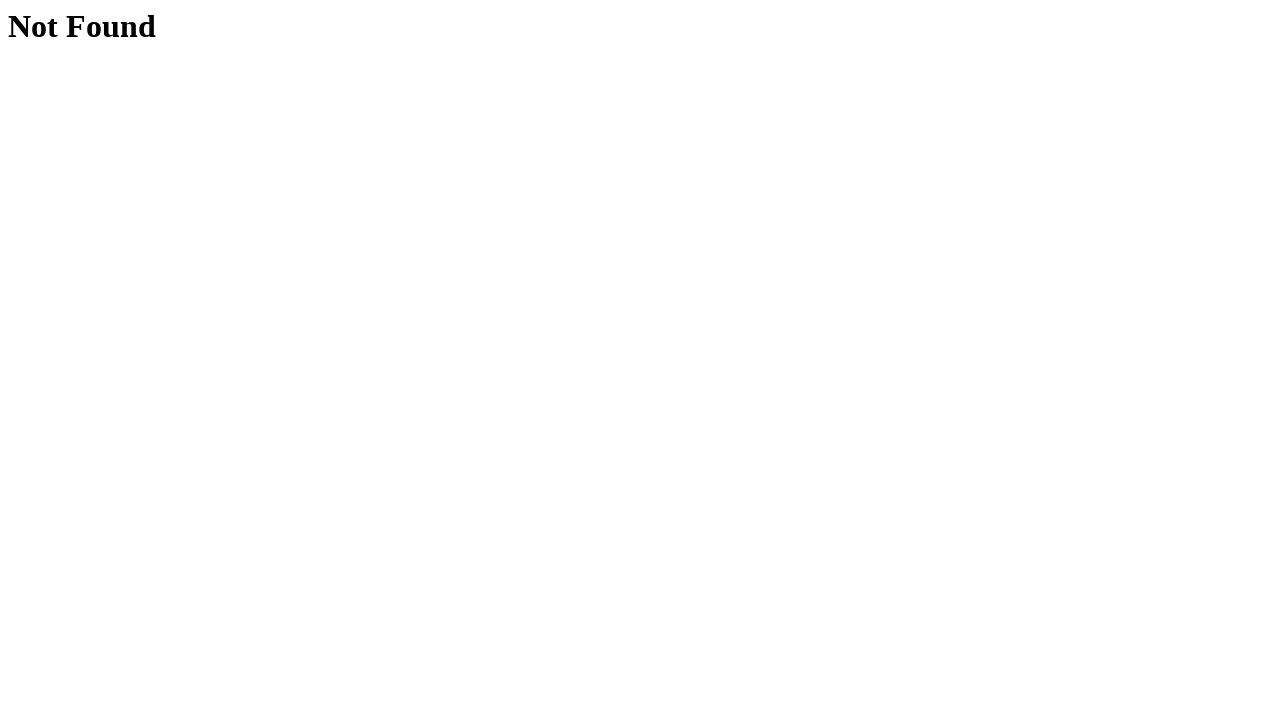